Tests a simple form by filling in first name, last name, city, and country fields using different selector strategies, then submits the form by clicking the submit button.

Starting URL: http://suninjuly.github.io/simple_form_find_task.html

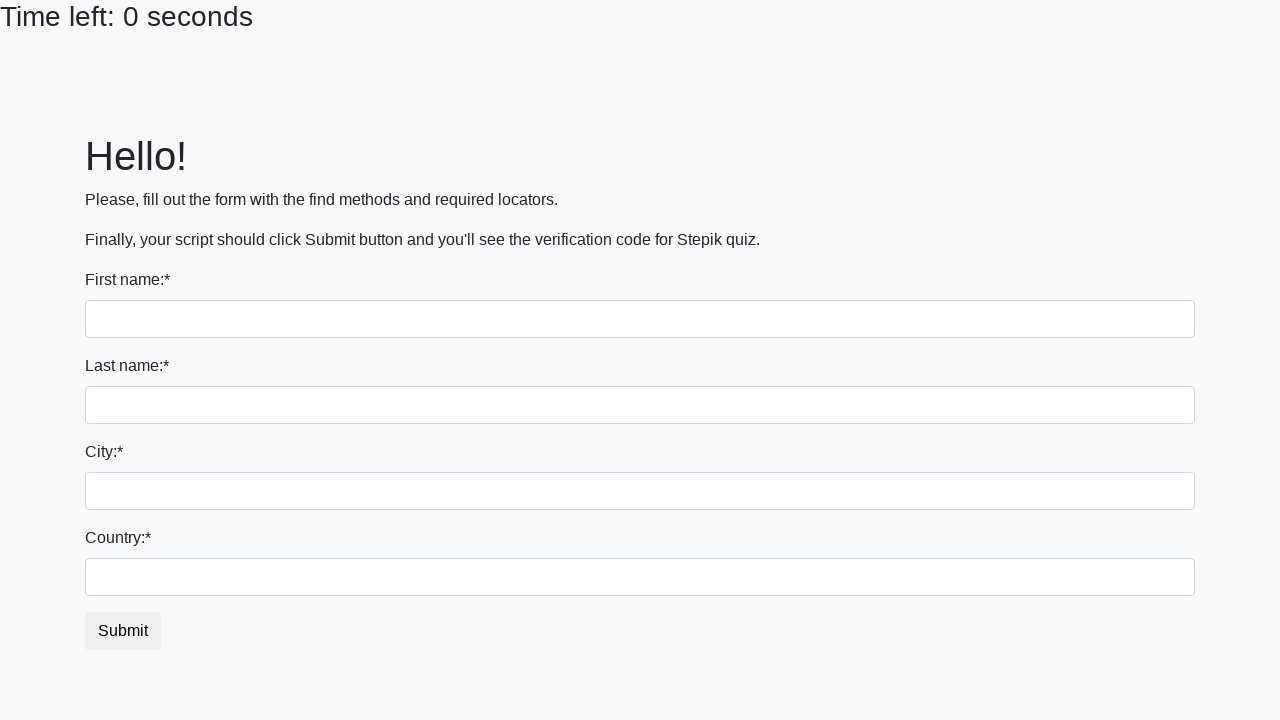

Filled first name field with 'Ivan' on input
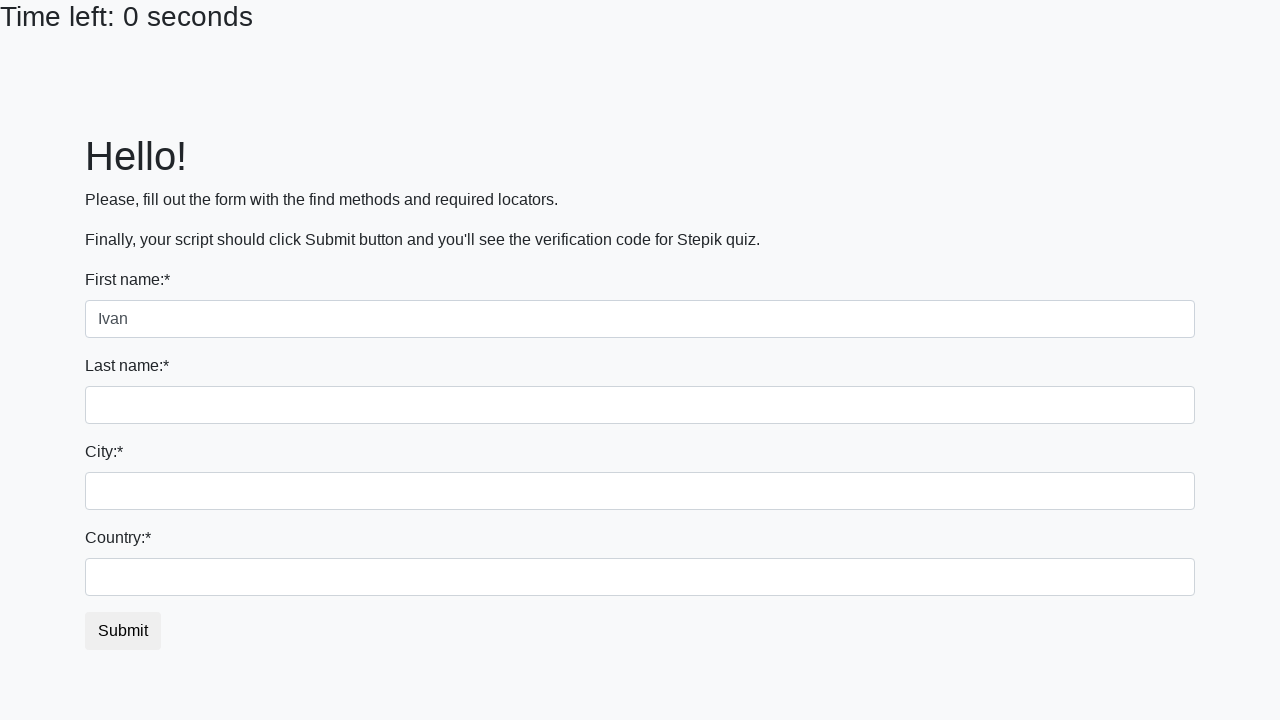

Filled last name field with 'Petrov' on input[name='last_name']
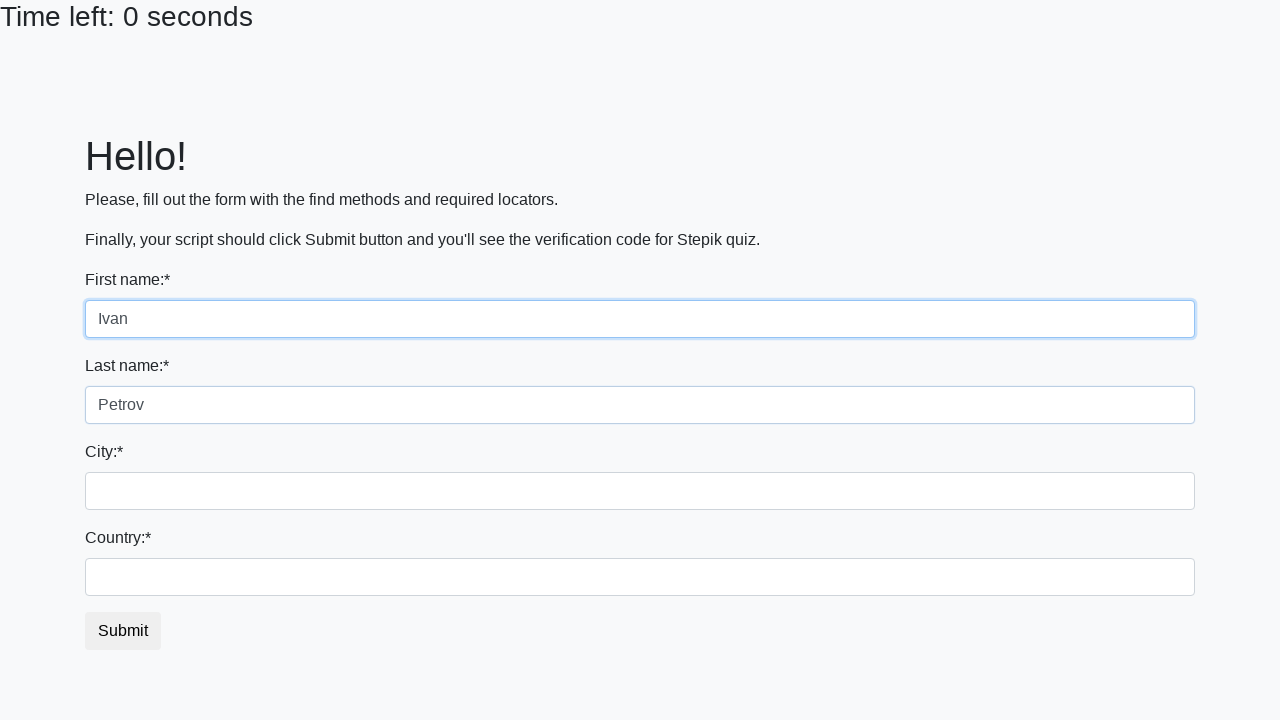

Filled city field with 'Smolensk' on .form-control.city
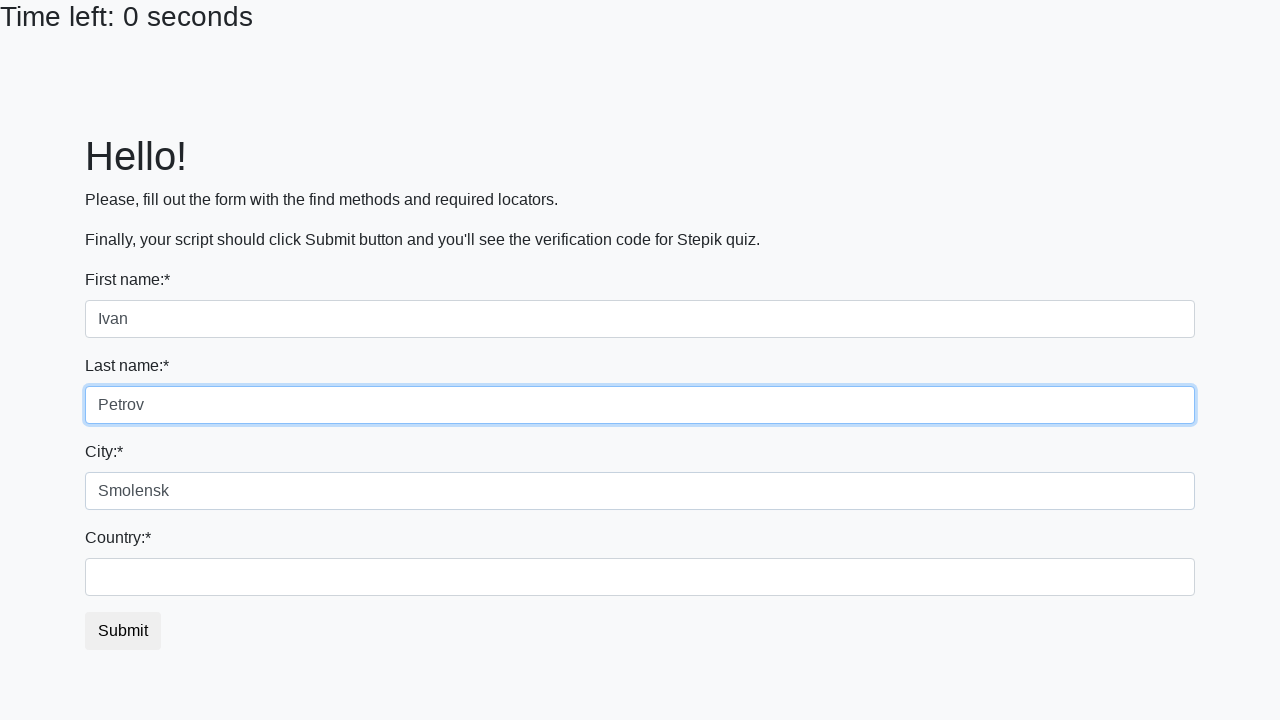

Filled country field with 'Russia' on #country
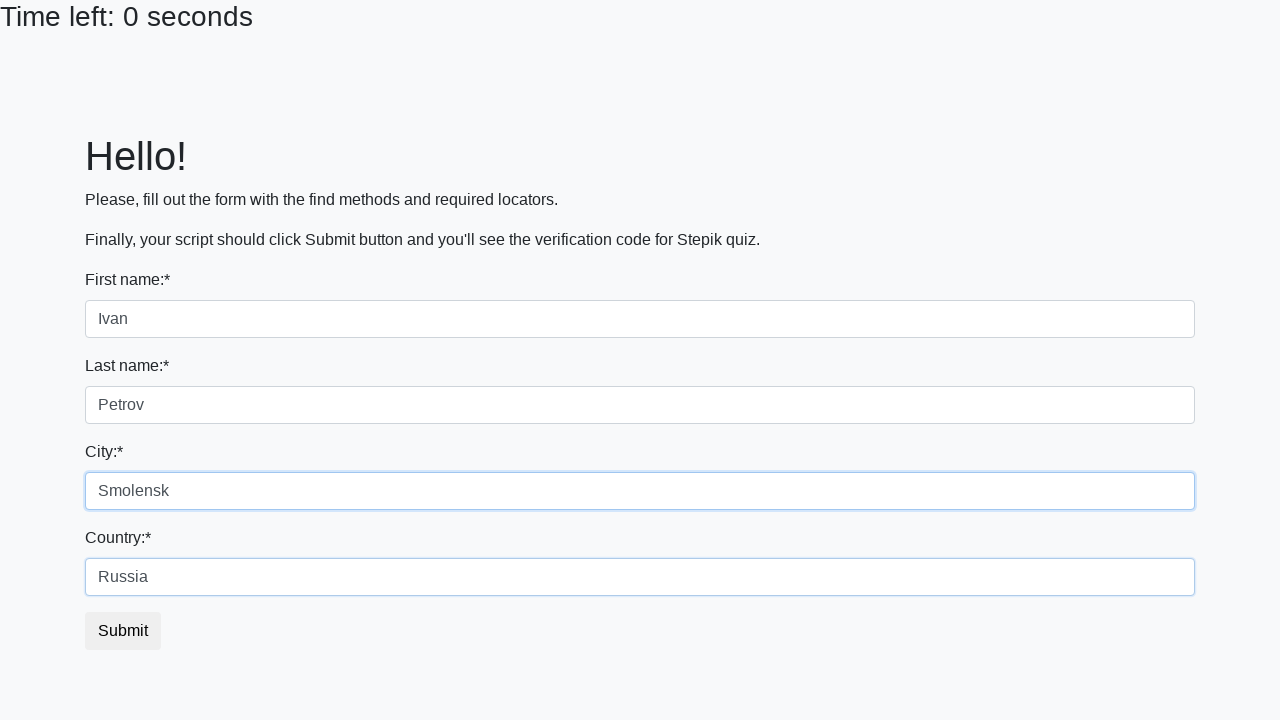

Clicked submit button to submit form at (123, 631) on button.btn
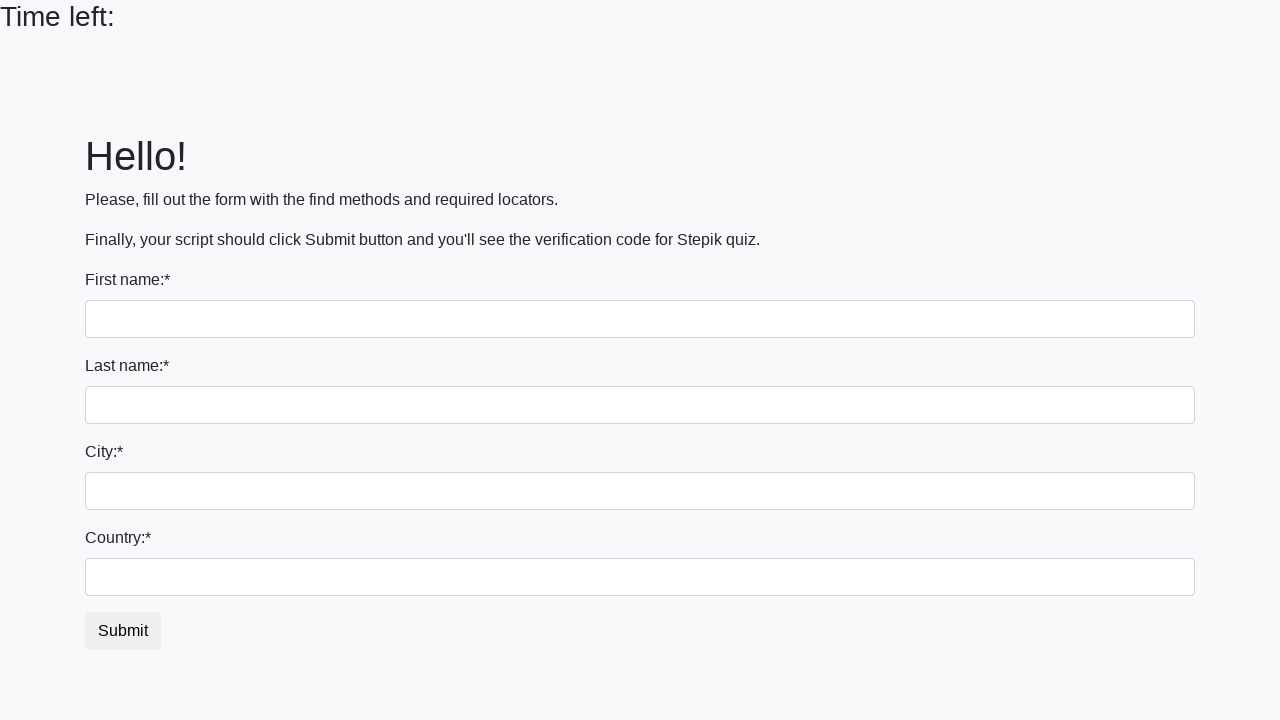

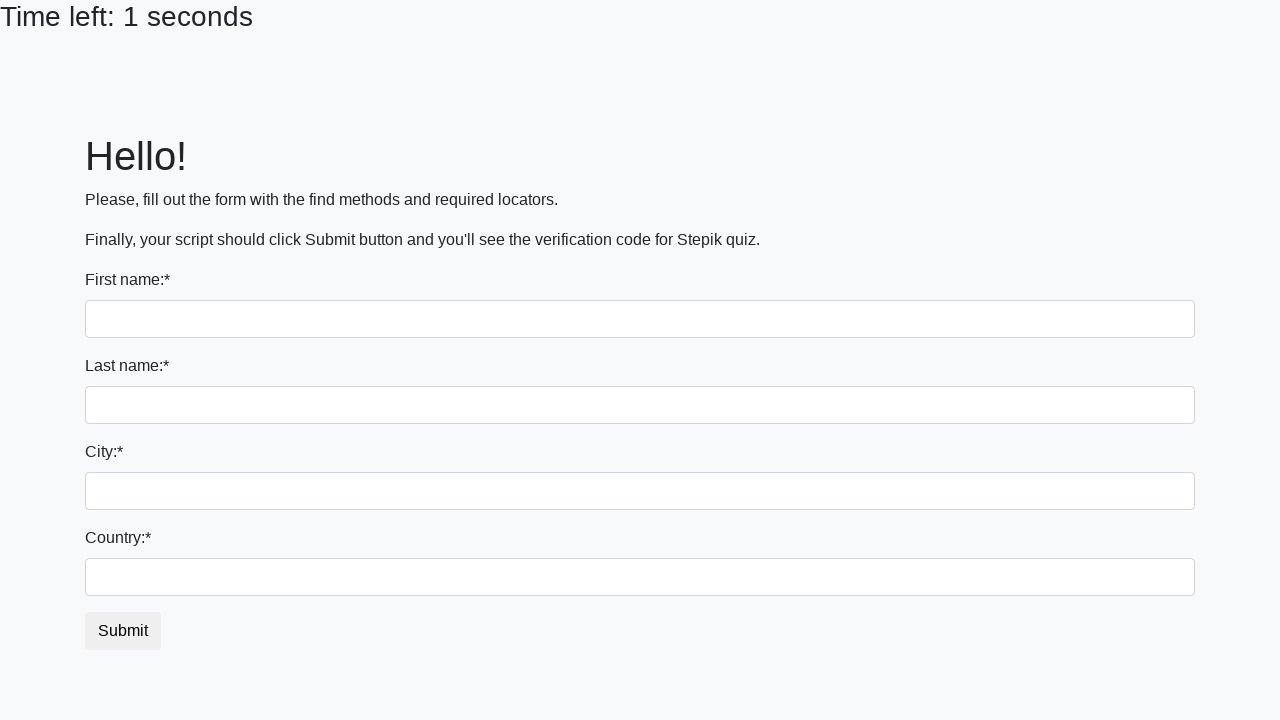